Tests form interaction by selecting radio buttons and checkboxes for gender, profession, and years of experience fields

Starting URL: https://awesomeqa.com/practice.html

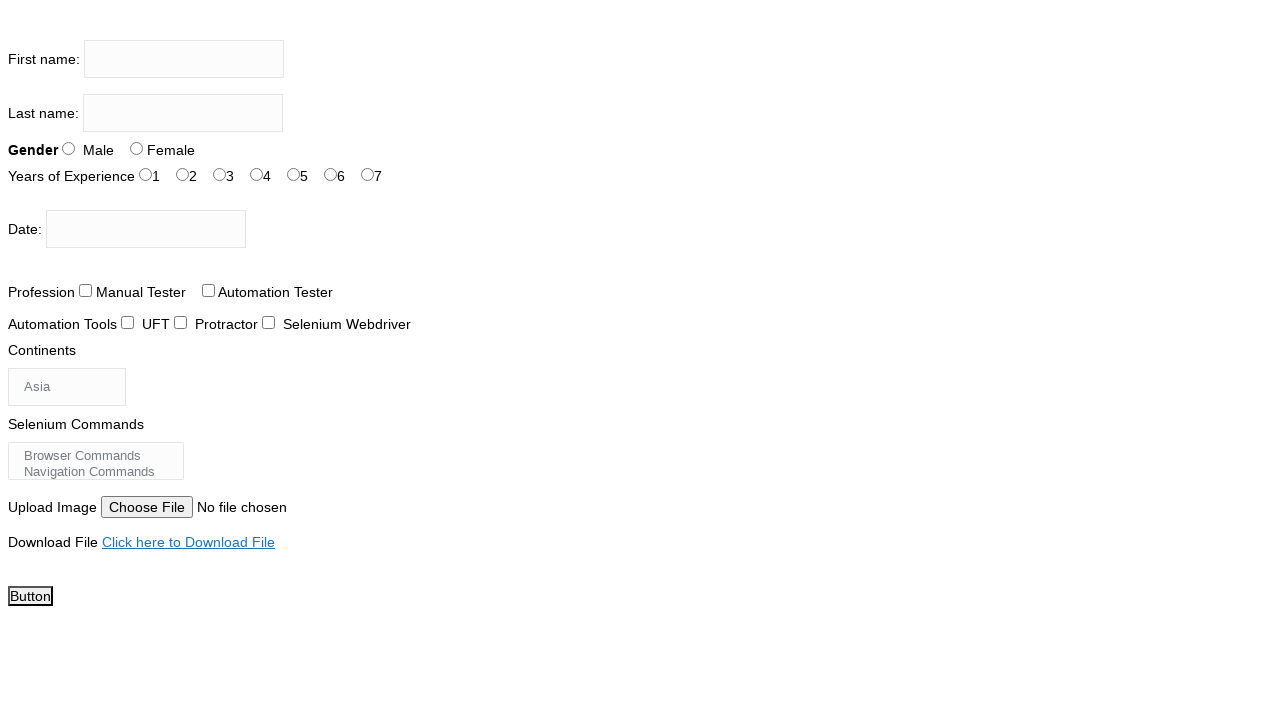

Waited for gender radio button selector to load
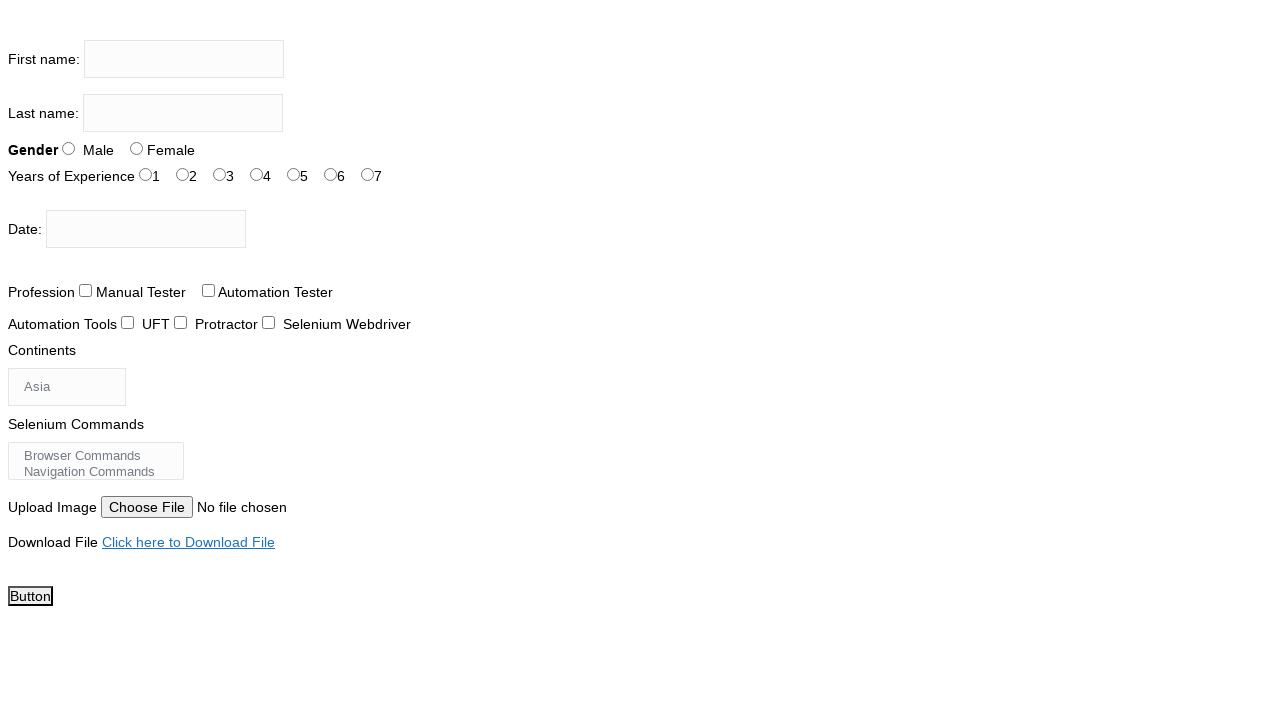

Located all gender radio button elements
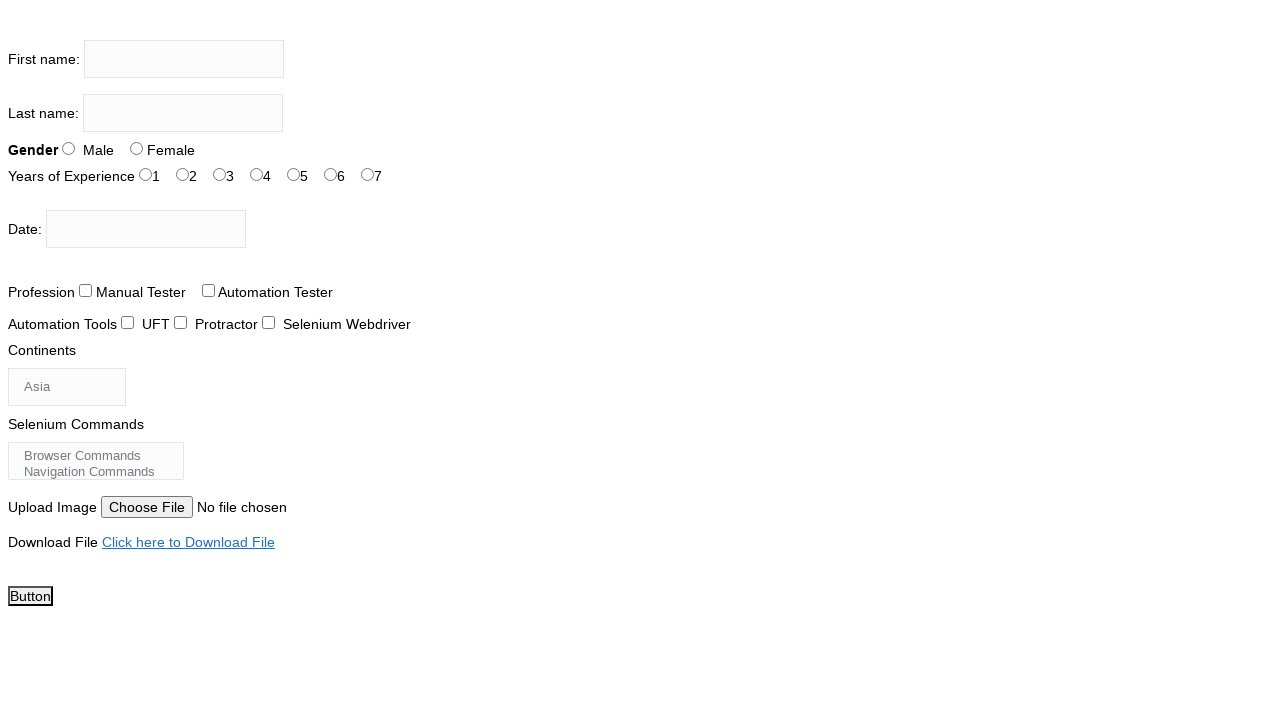

Clicked Female gender radio button at (136, 148) on xpath=//b[contains(text(),'Gen')]/parent::div/input >> nth=1
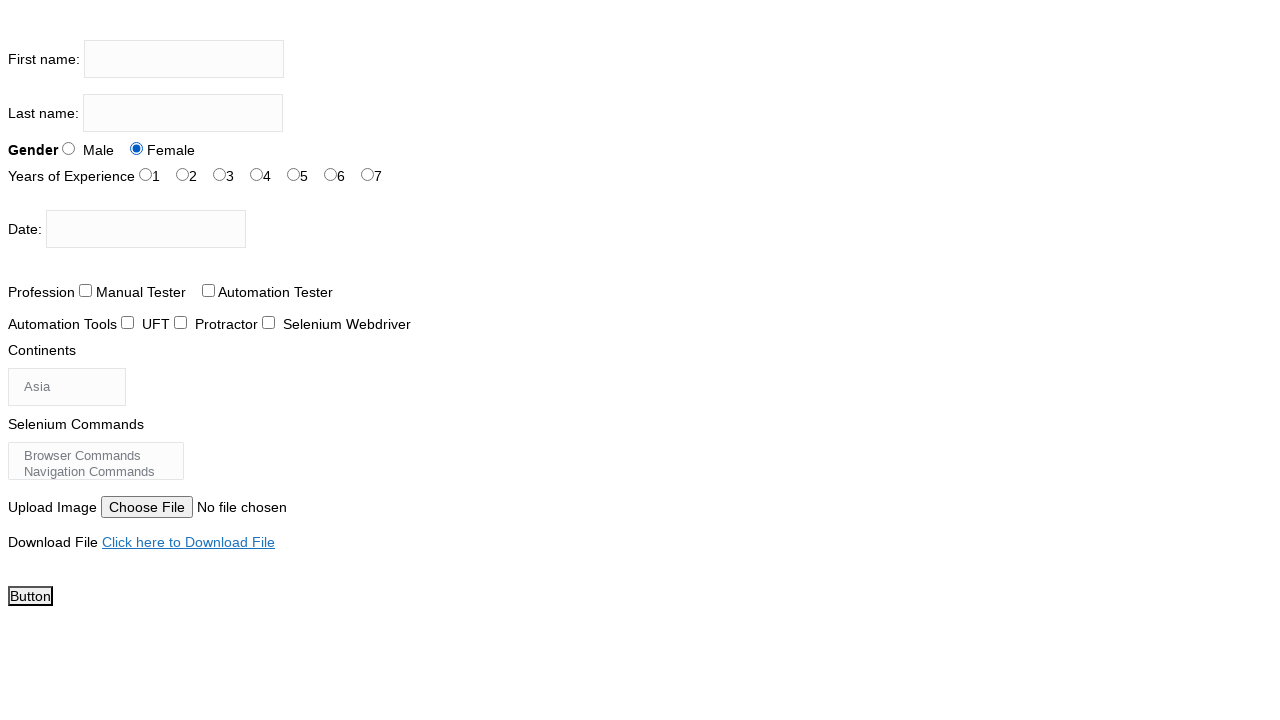

Waited for profession checkbox selector to load
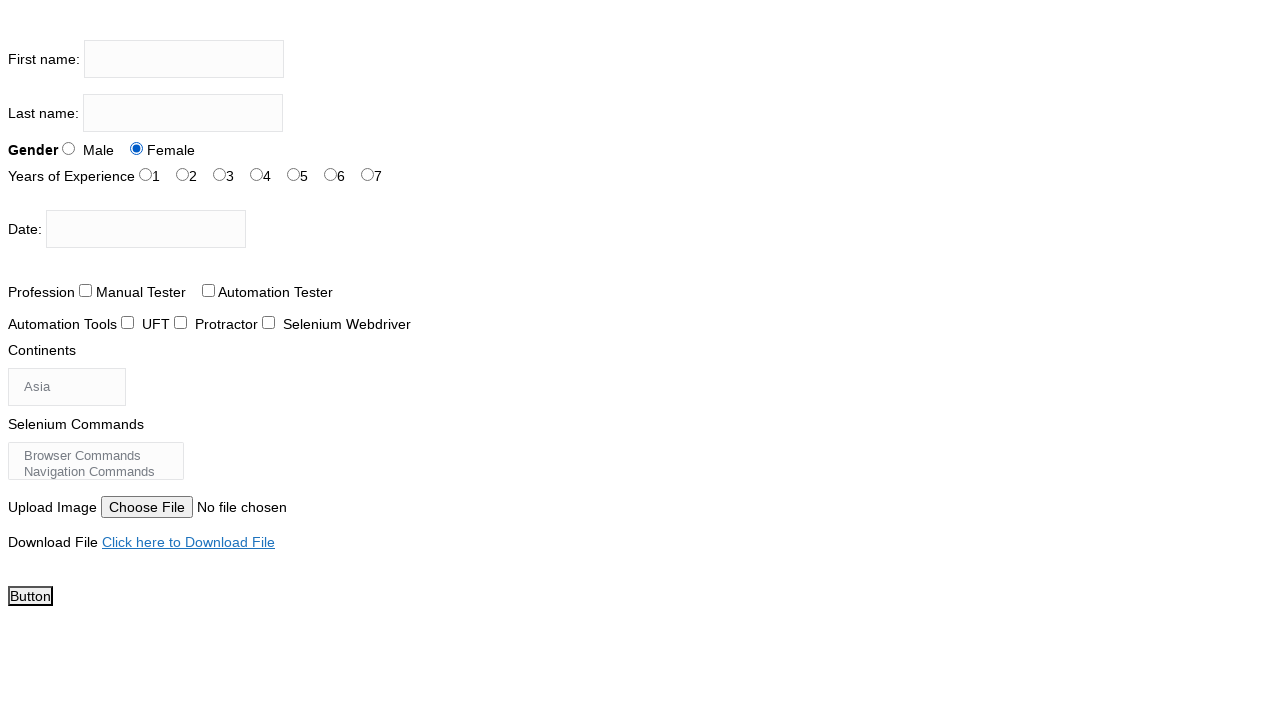

Located all profession checkbox elements
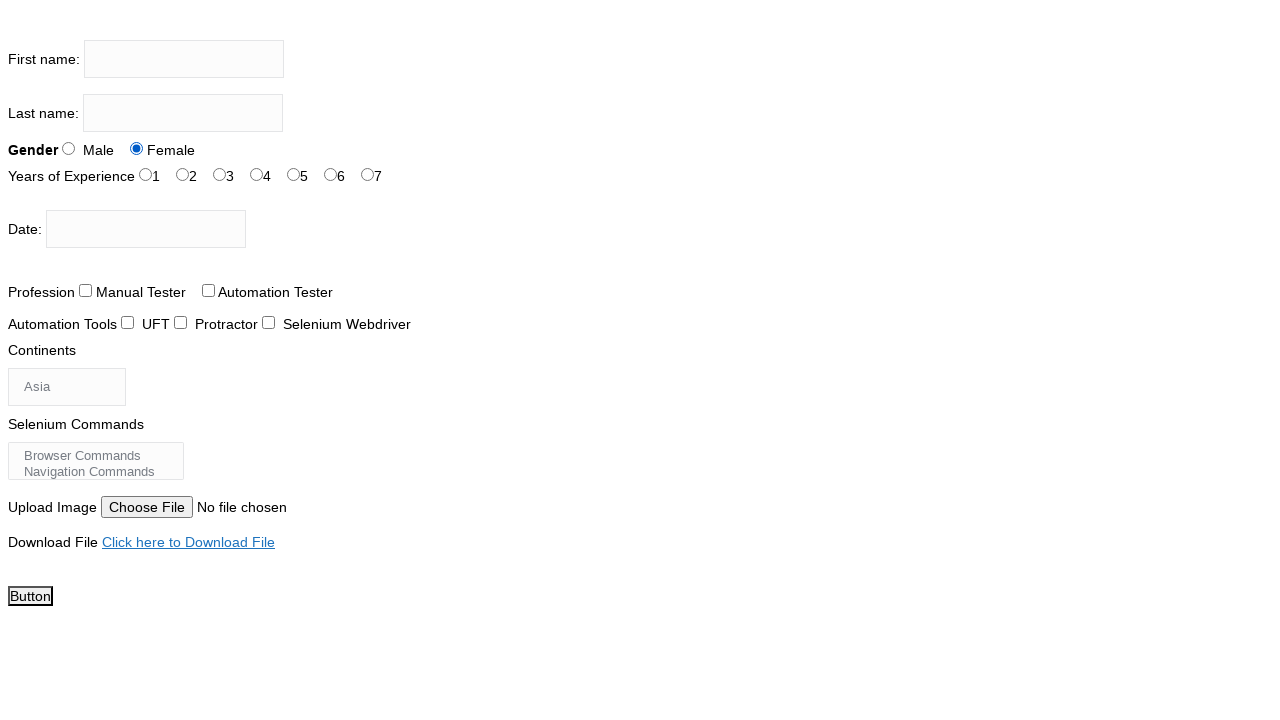

Clicked second profession checkbox option at (208, 290) on xpath=//span[text()='Profession']/parent::div/input >> nth=1
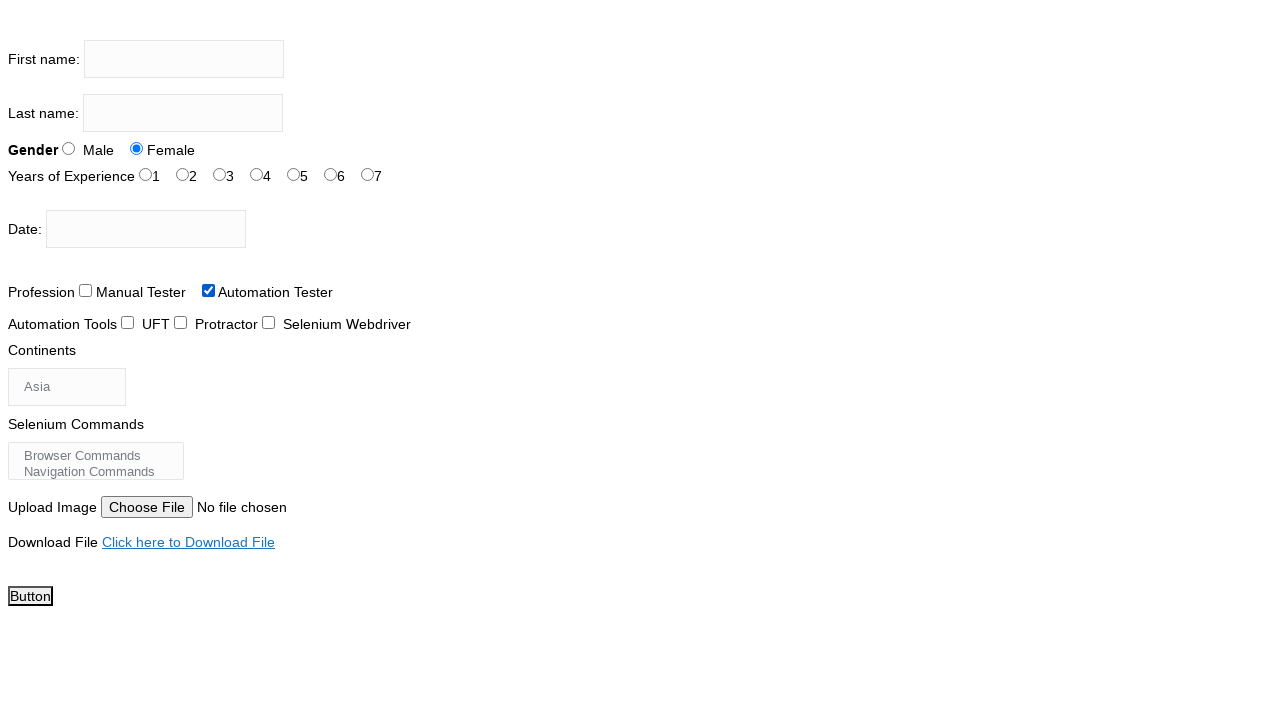

Waited for years of experience radio button selector to load
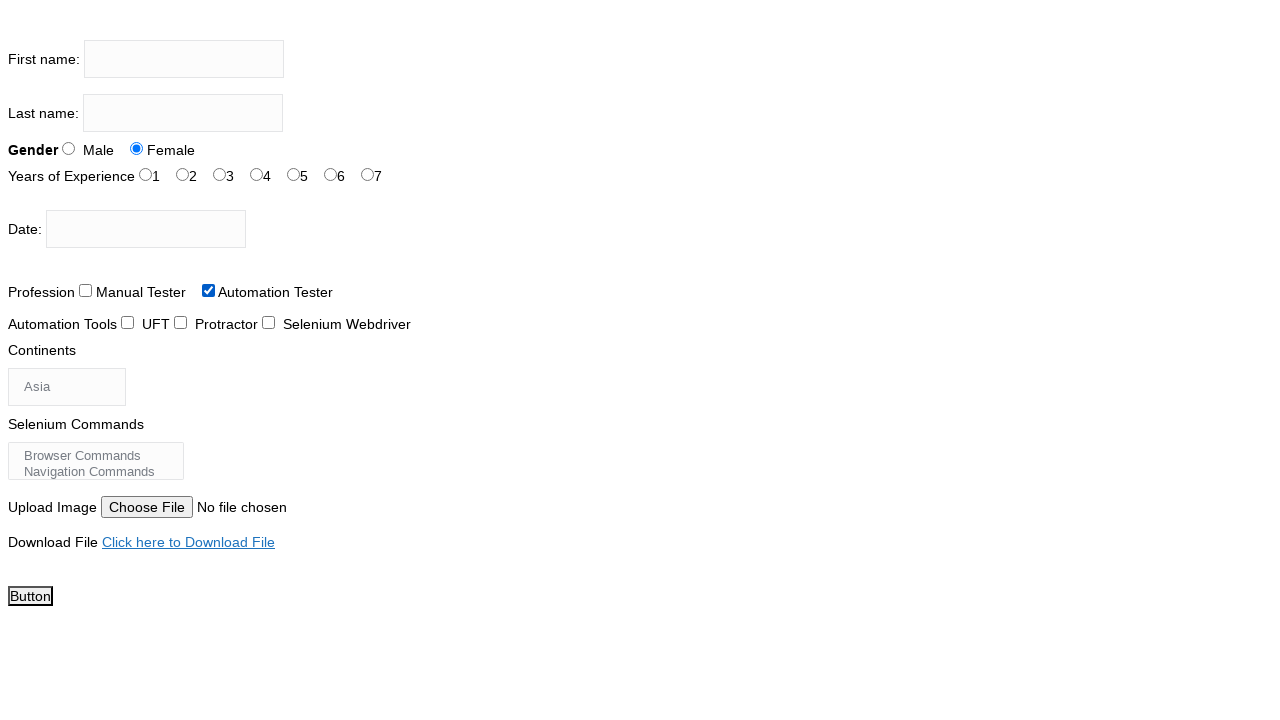

Located all years of experience radio button elements
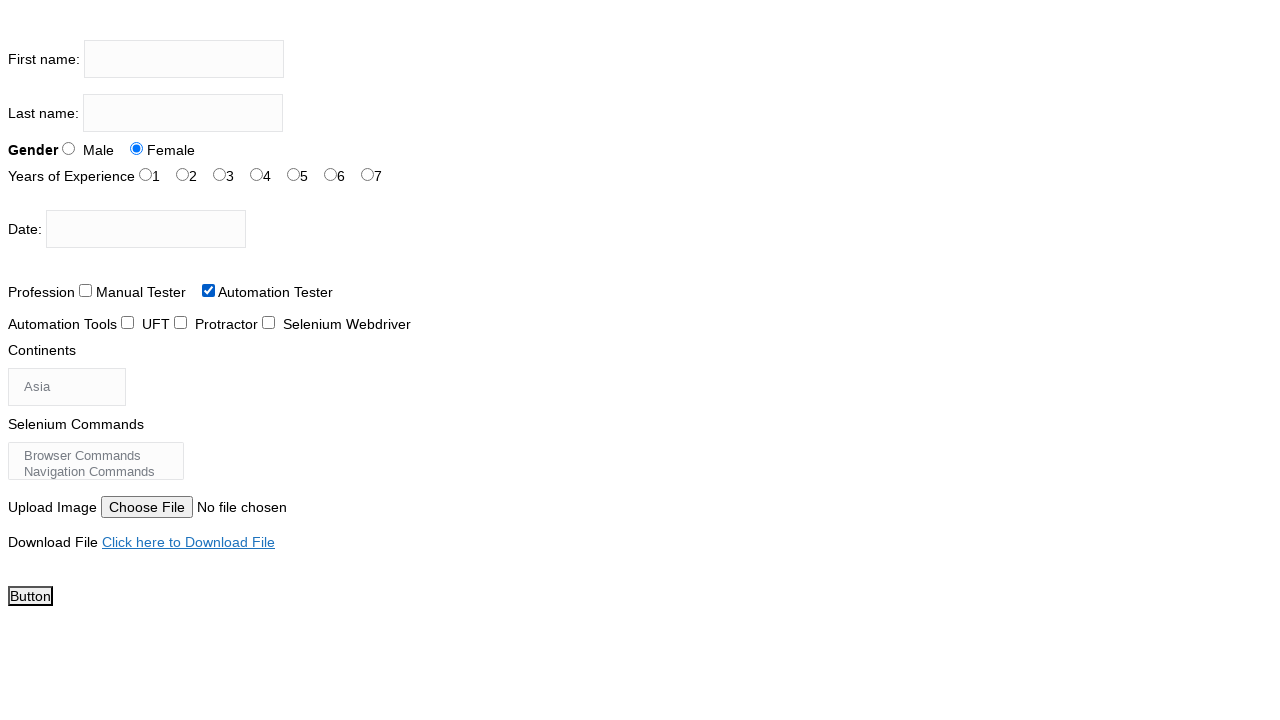

Clicked third years of experience radio button option at (220, 174) on xpath=//span[text()='Years of Experience']/parent::div/input >> nth=2
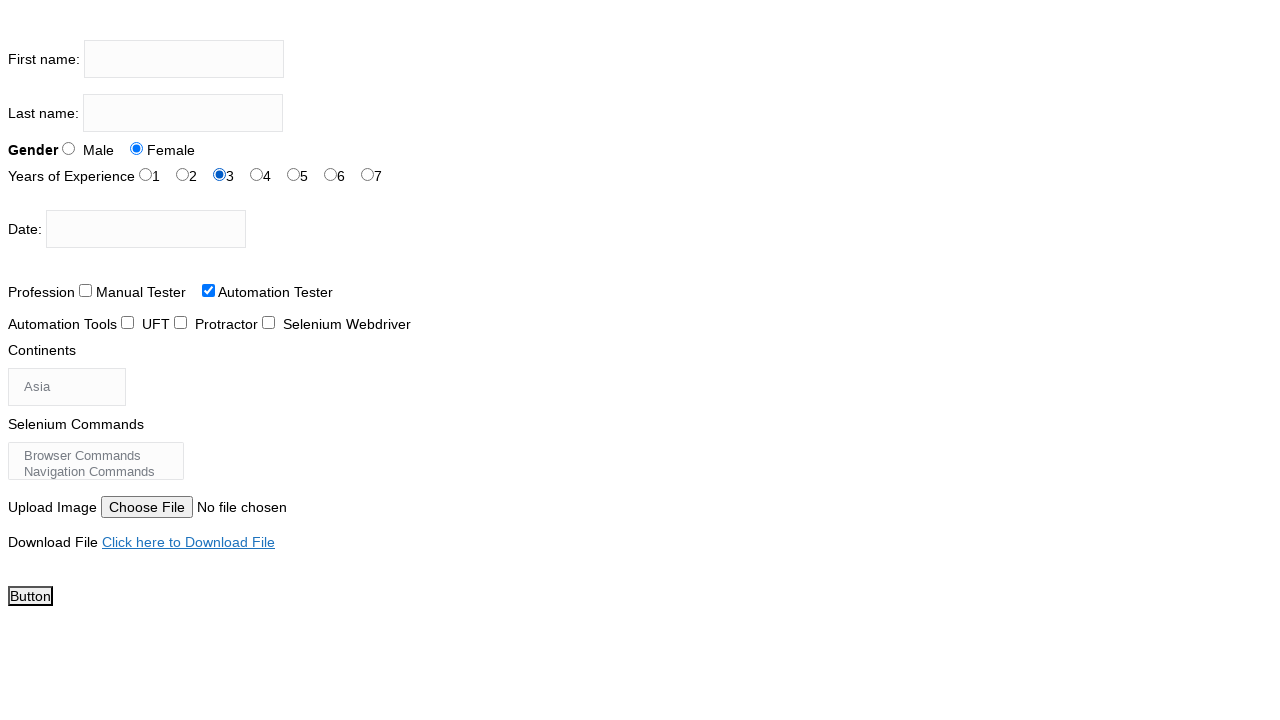

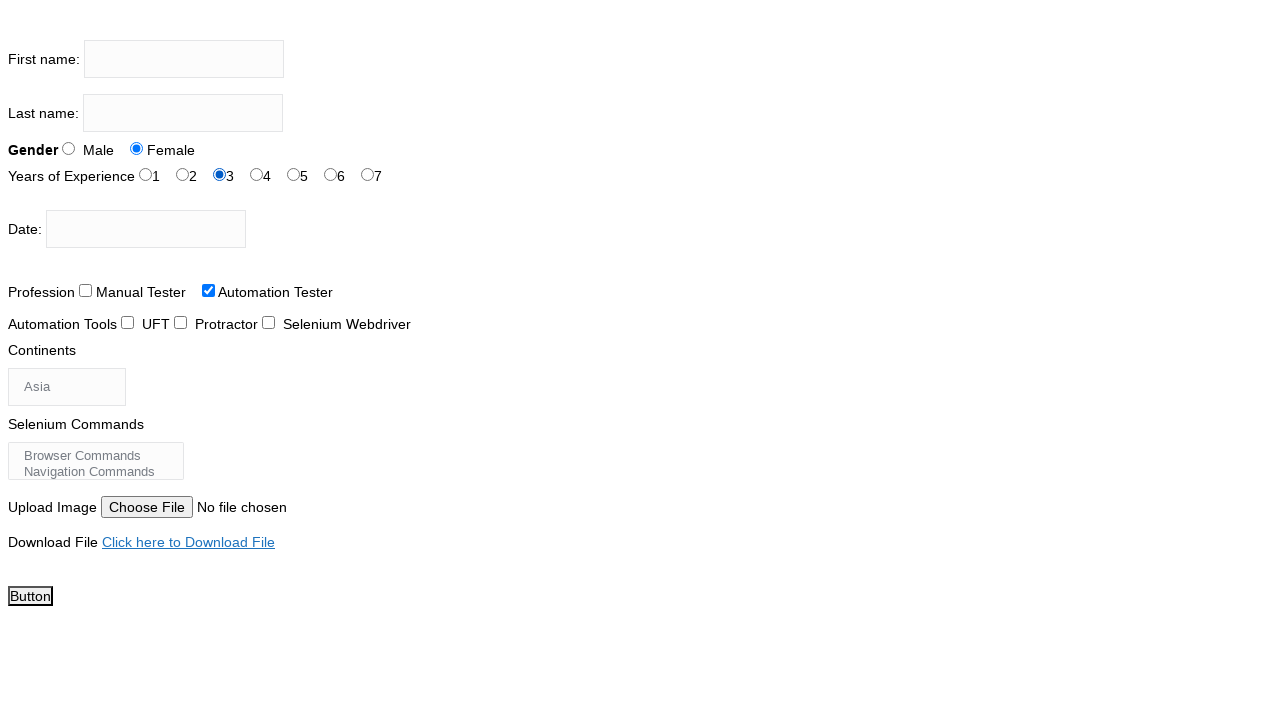